Tests the signup functionality by clicking the signup button, filling in username and password fields, submitting the form, and handling the resulting alert message.

Starting URL: https://www.demoblaze.com

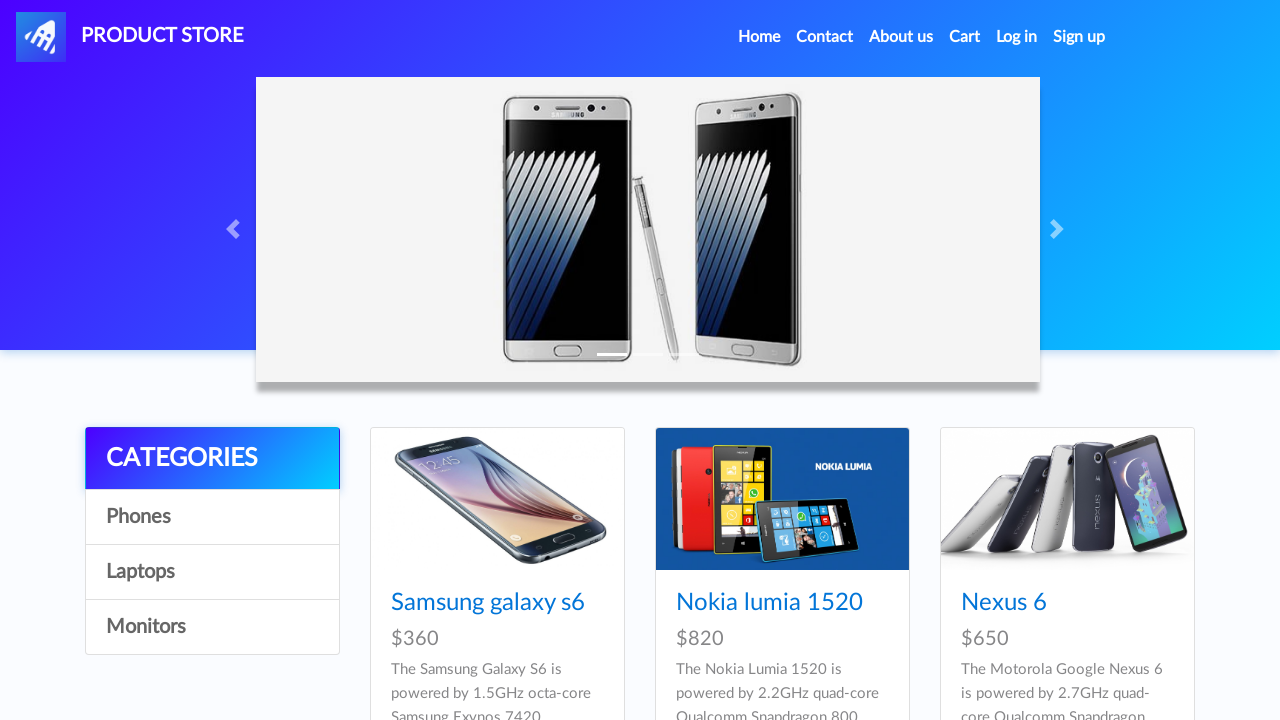

Clicked signup button to open signup modal at (1079, 37) on #signin2
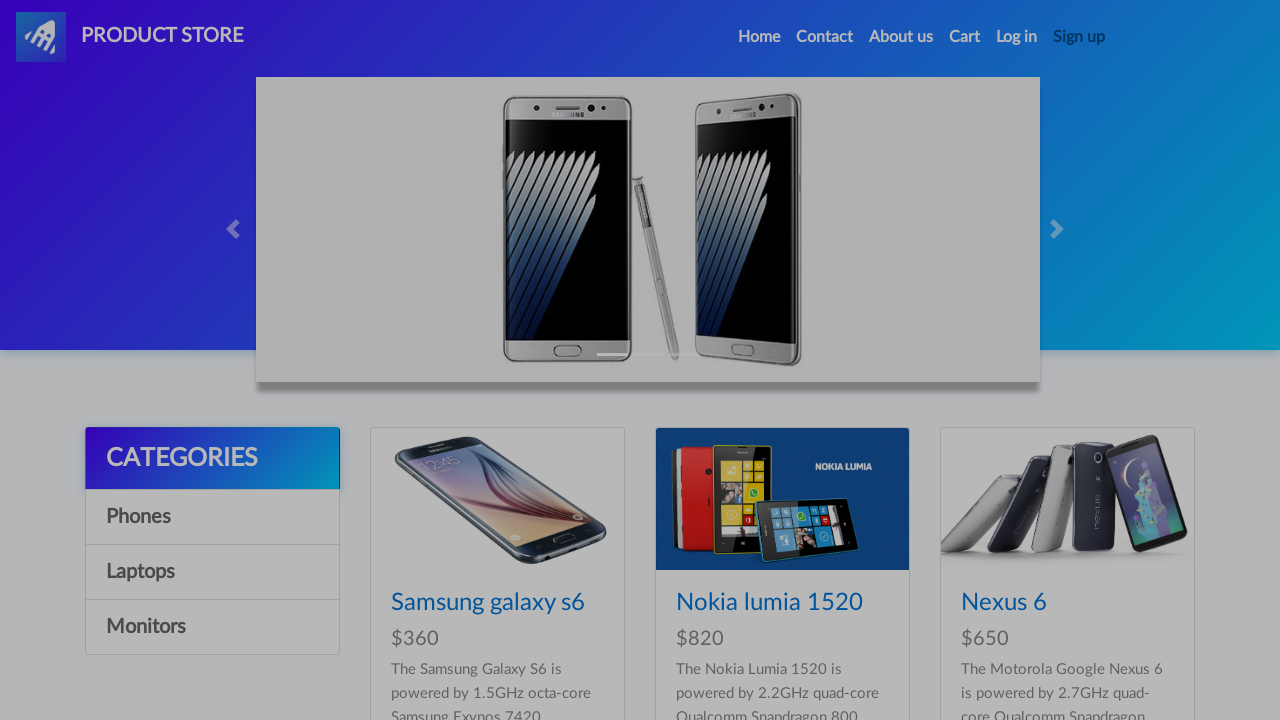

Signup modal is now visible with username field
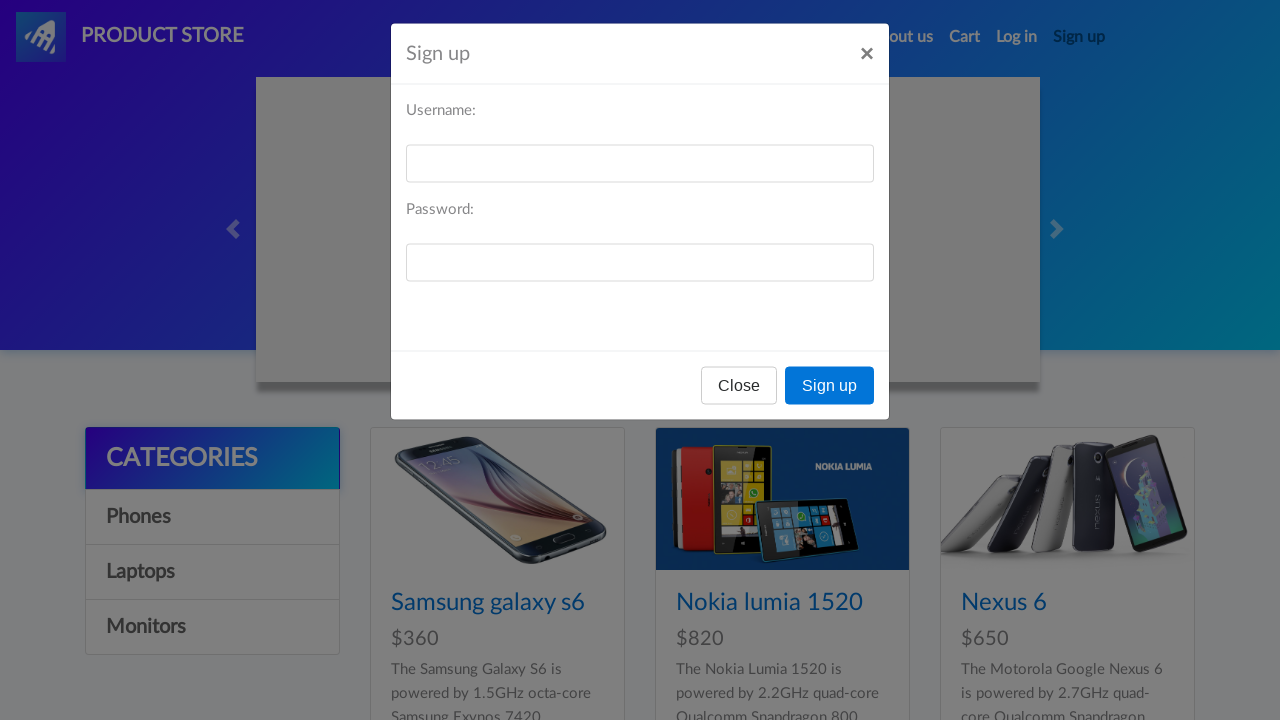

Filled username field with 'testuser98765' on #sign-username
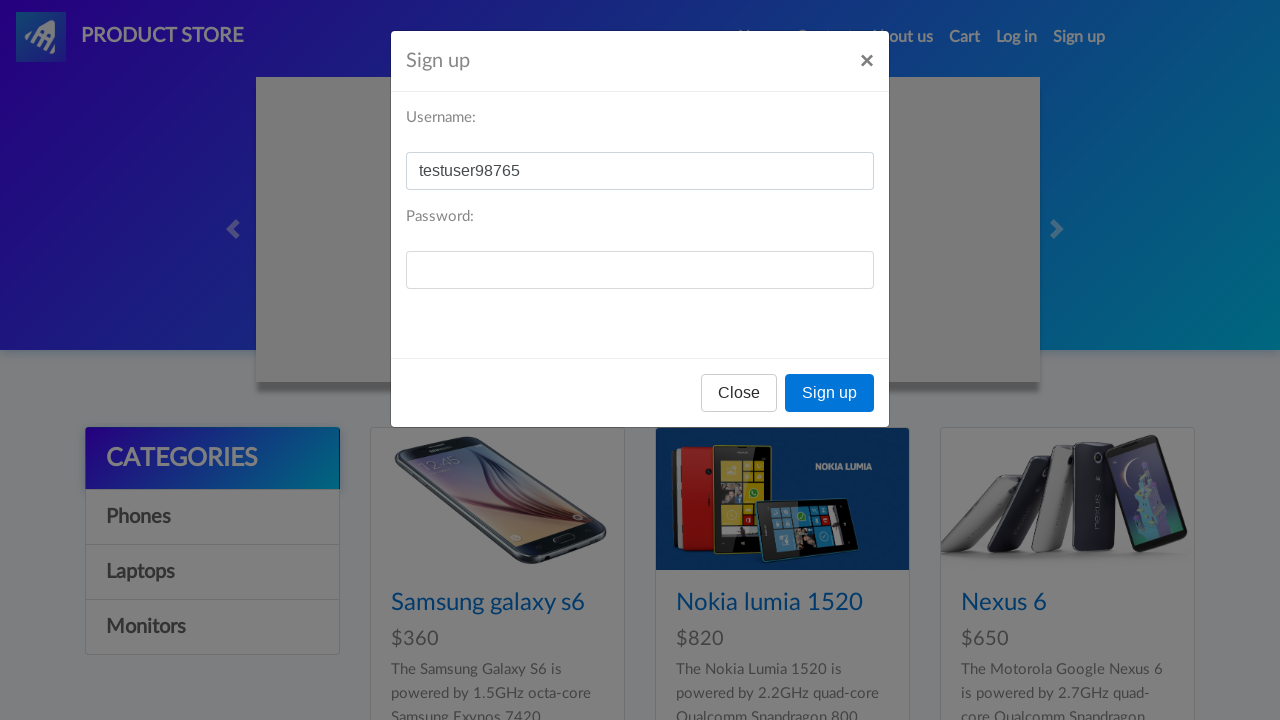

Filled password field with 'pass12345' on #sign-password
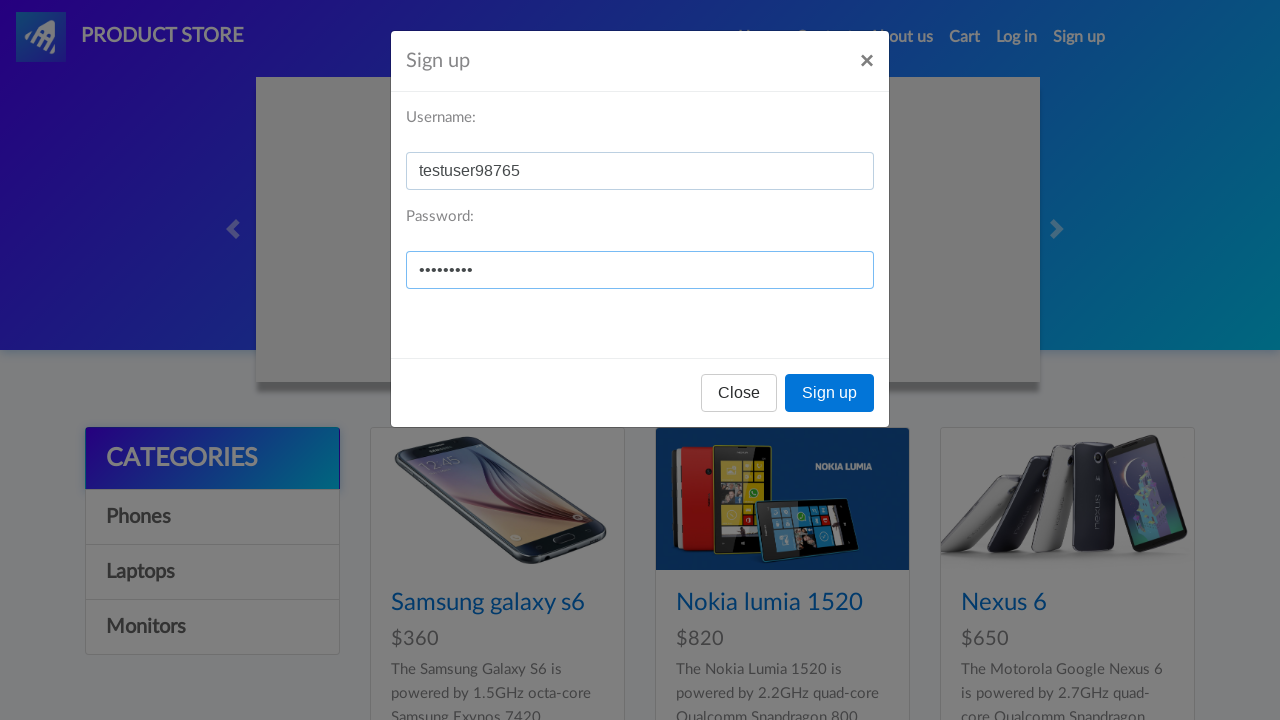

Clicked signup button in modal to submit form at (830, 393) on #signInModal > div > div > div.modal-footer > button.btn.btn-primary
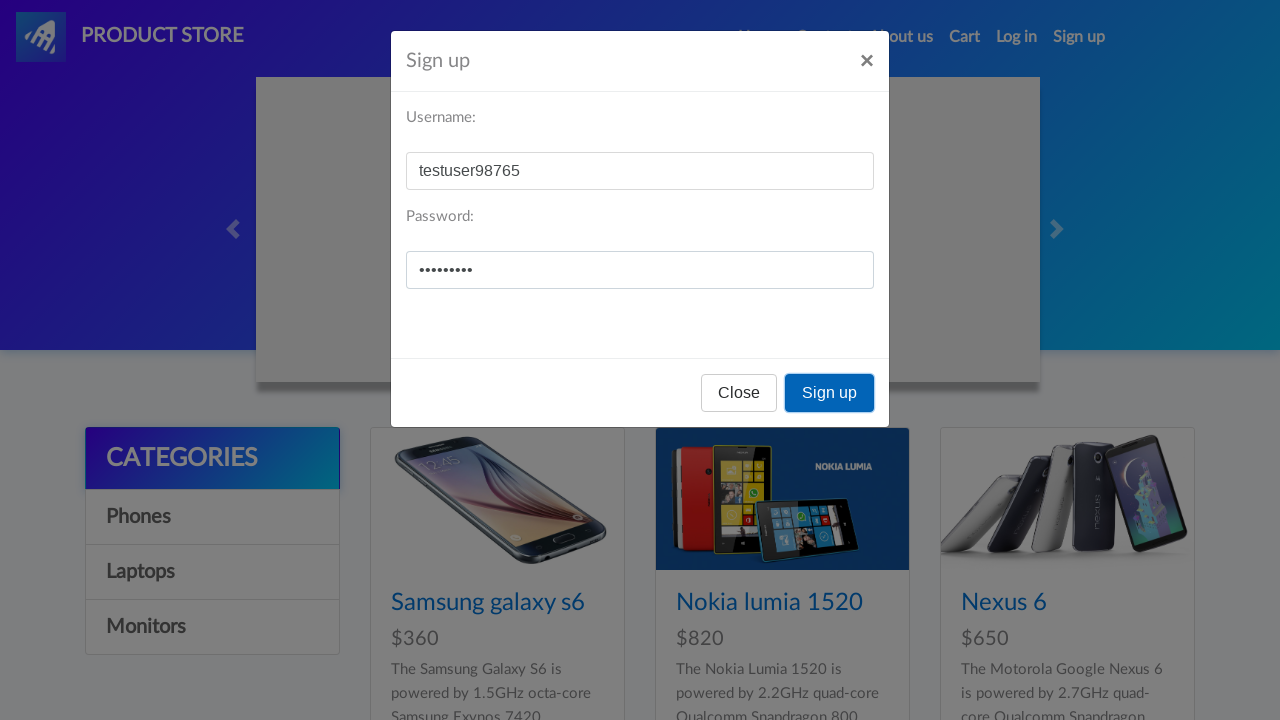

Set up alert dialog handler to accept dialogs
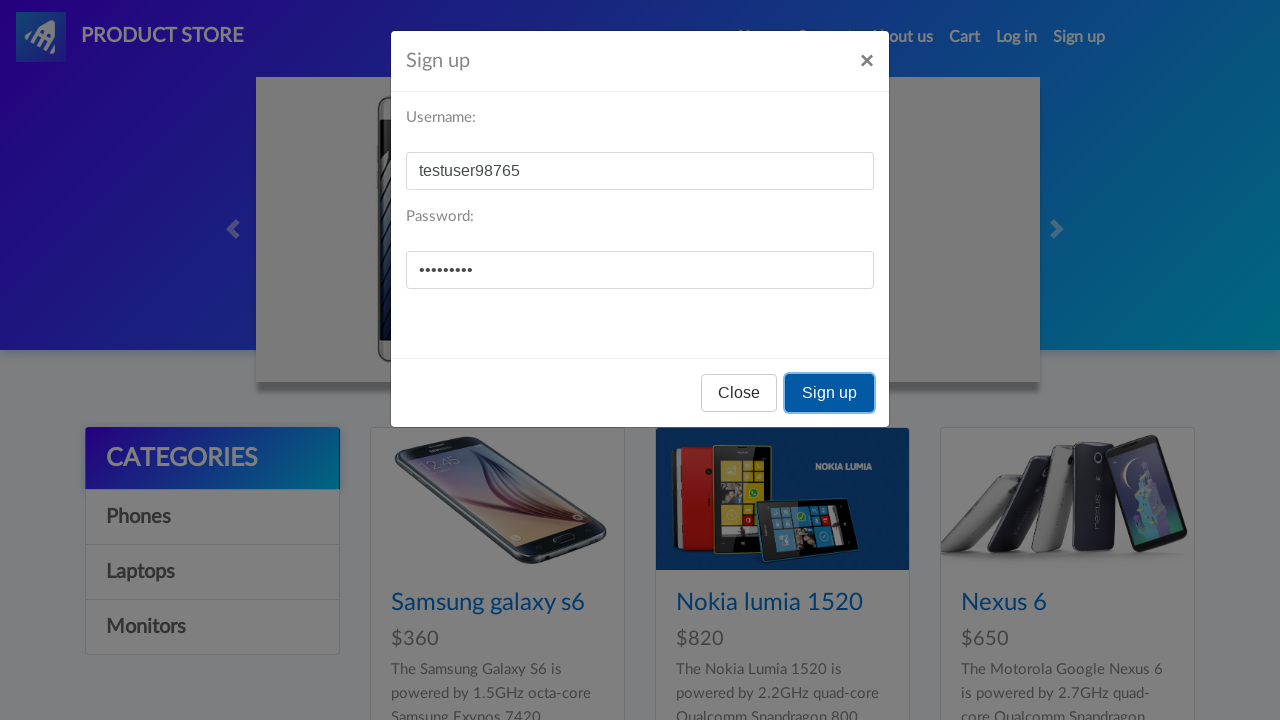

Waited for alert dialog to appear and be handled
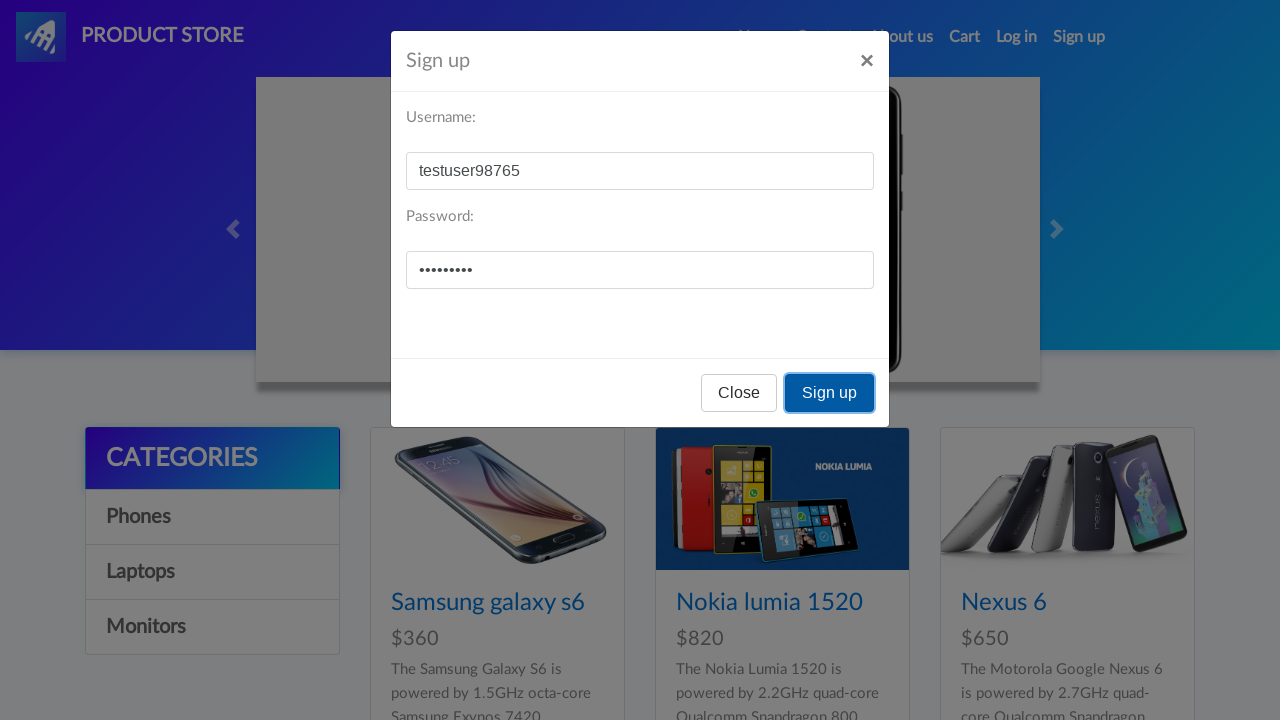

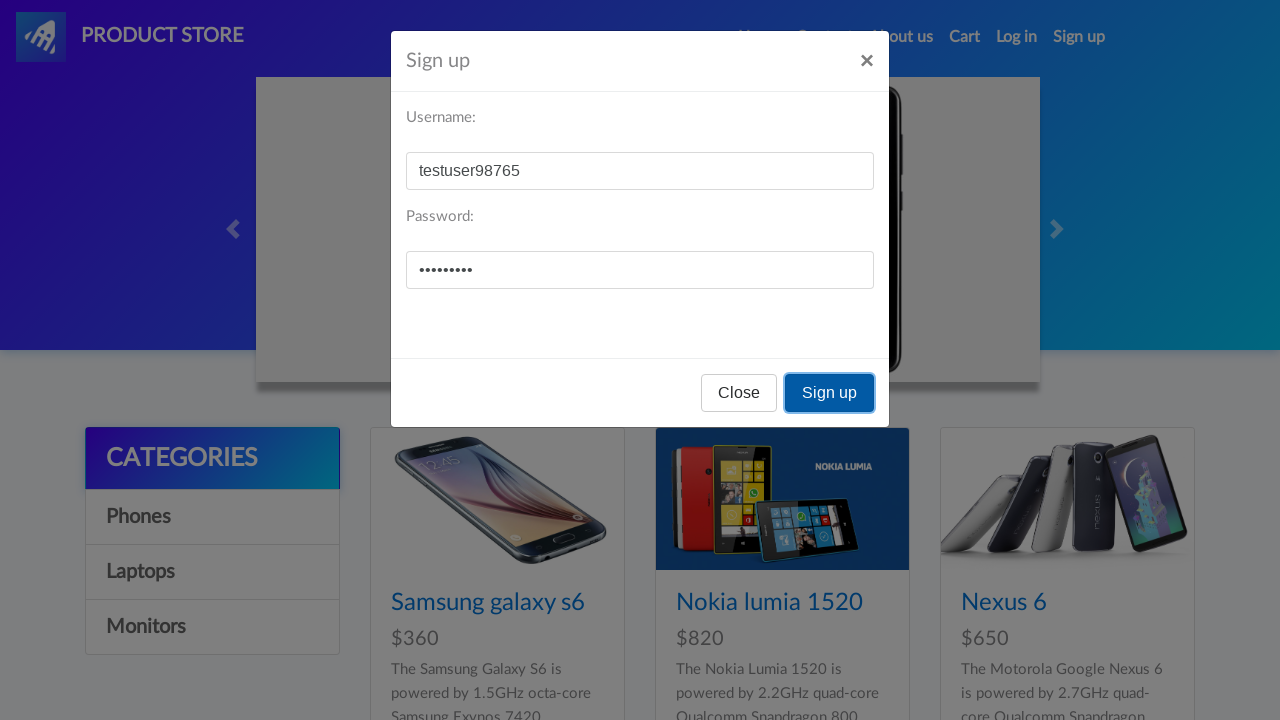